Tests the login link by clicking it and verifying that the login modal appears

Starting URL: https://www.demoblaze.com/

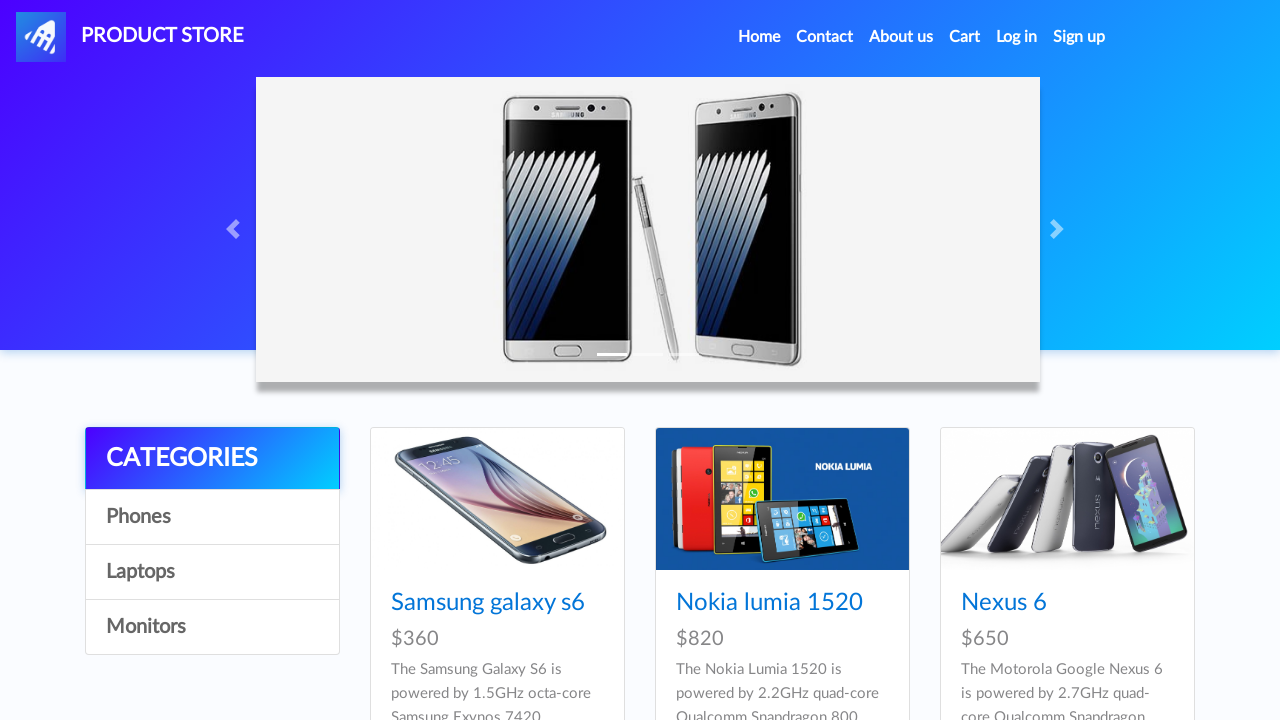

Clicked the login link at (1017, 37) on a:has-text('Log in')
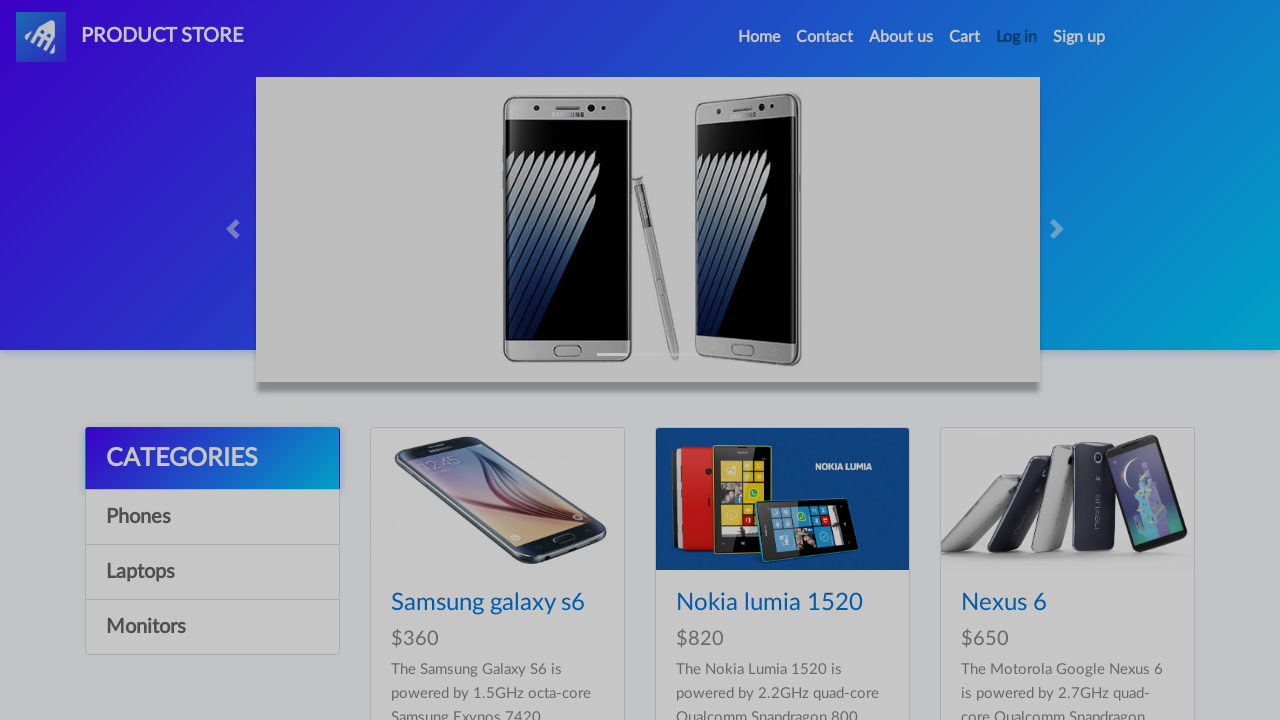

Login modal appeared and is visible
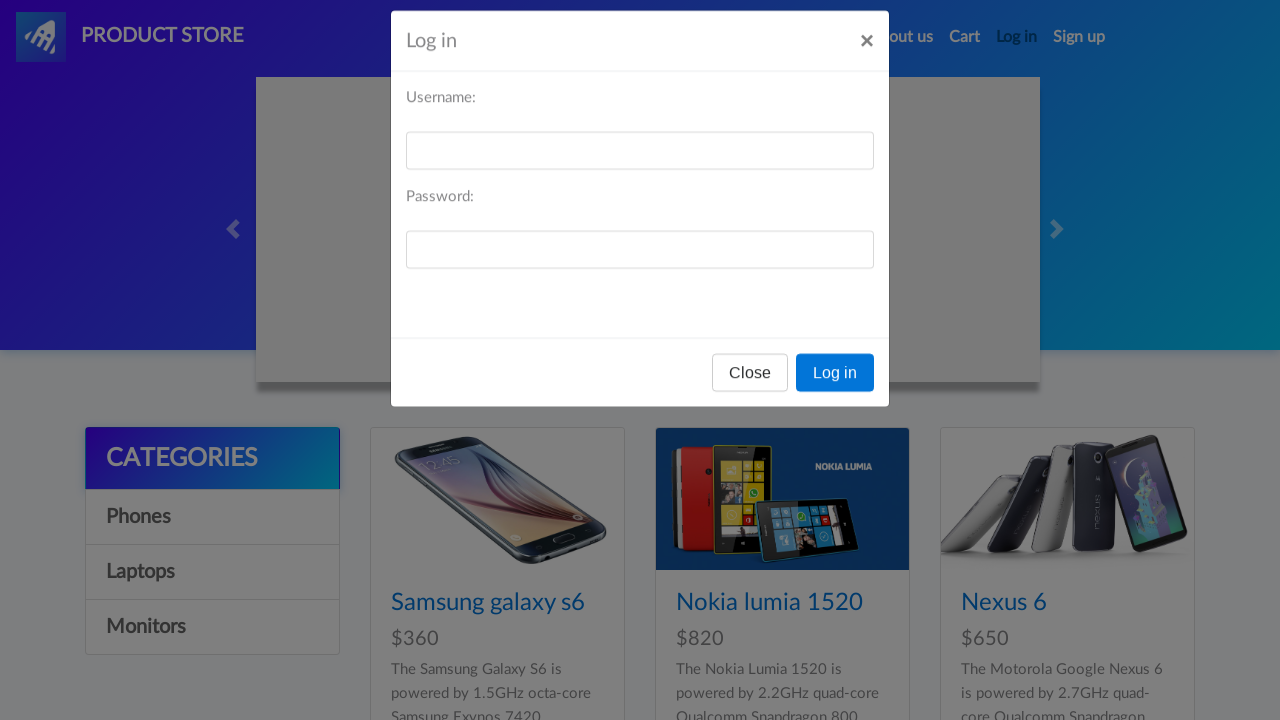

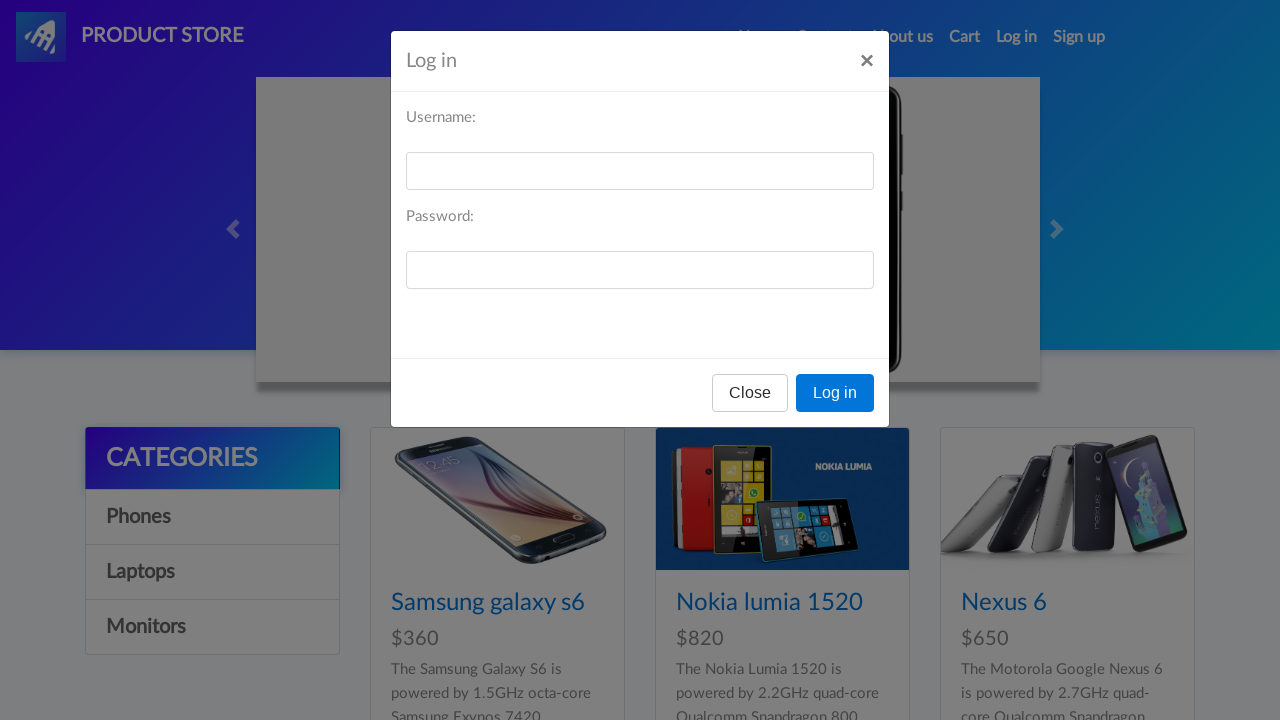